Navigates to the Forgot User ID page and verifies page elements including header, subheader, and required fields text

Starting URL: https://portal.cms.gov/portal/

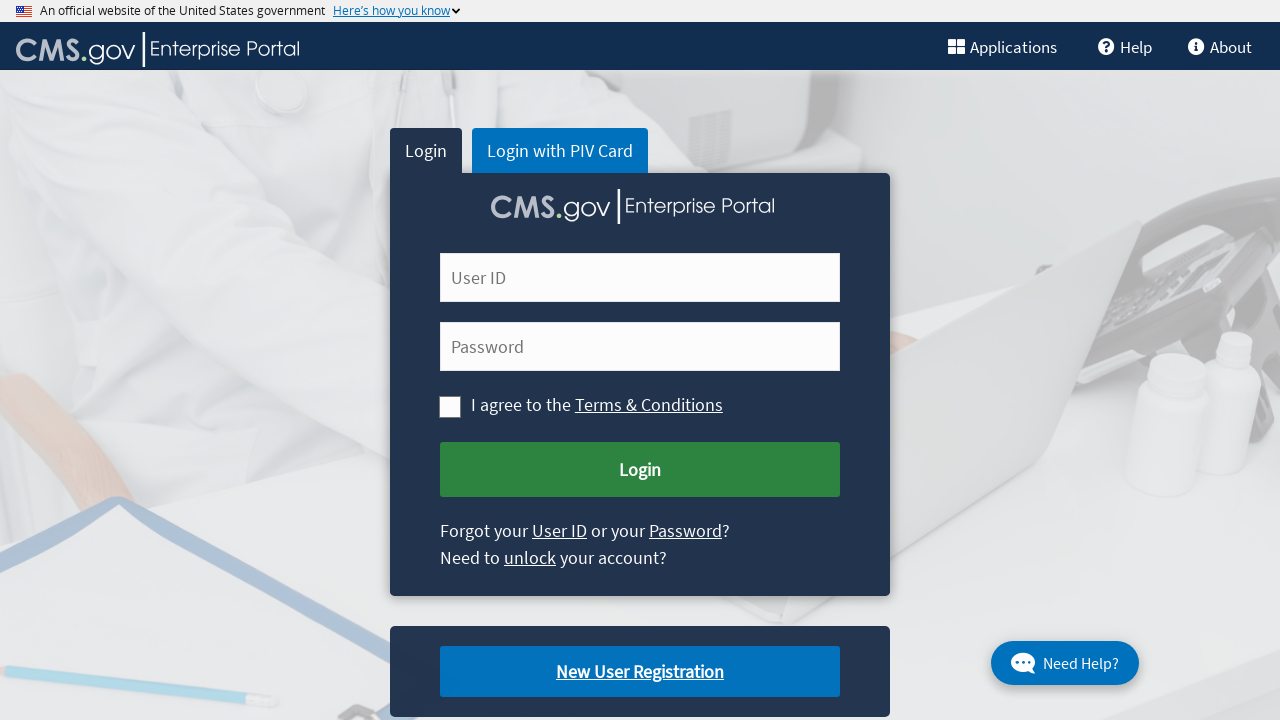

Clicked on Forgot User ID link at (560, 531) on a:has-text('User I')
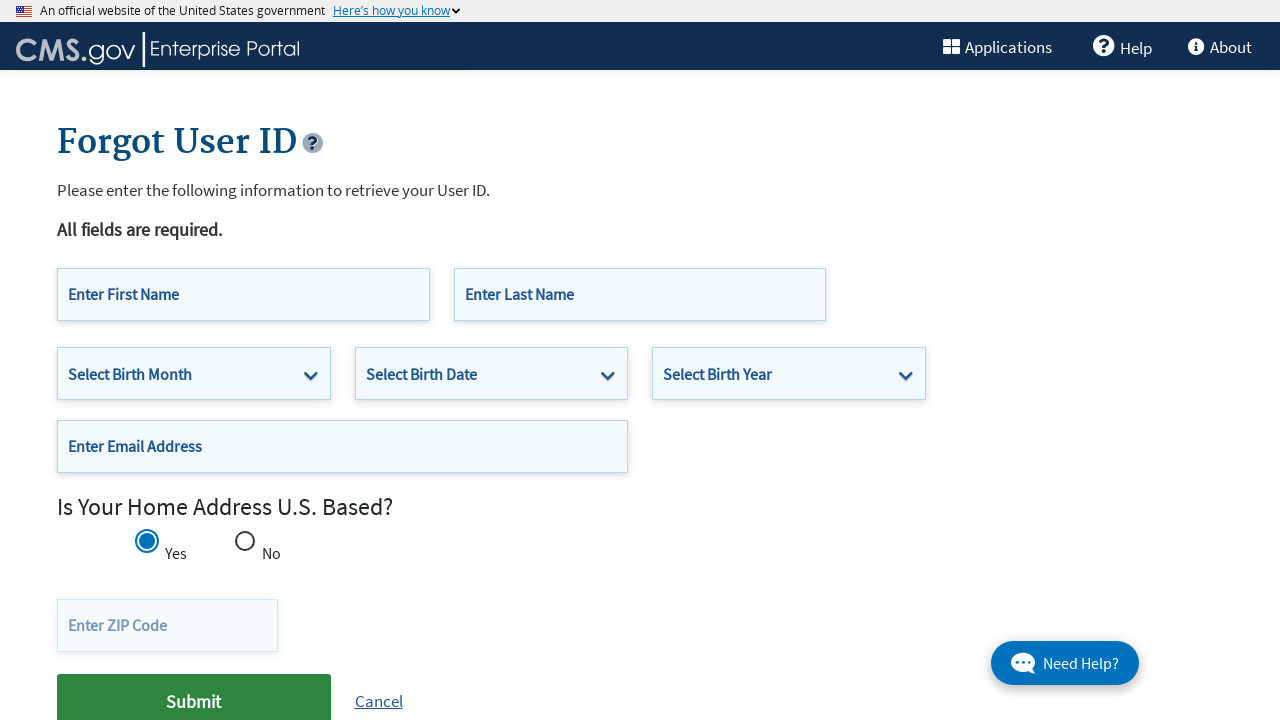

Verified 'Forgot User ID' header is present
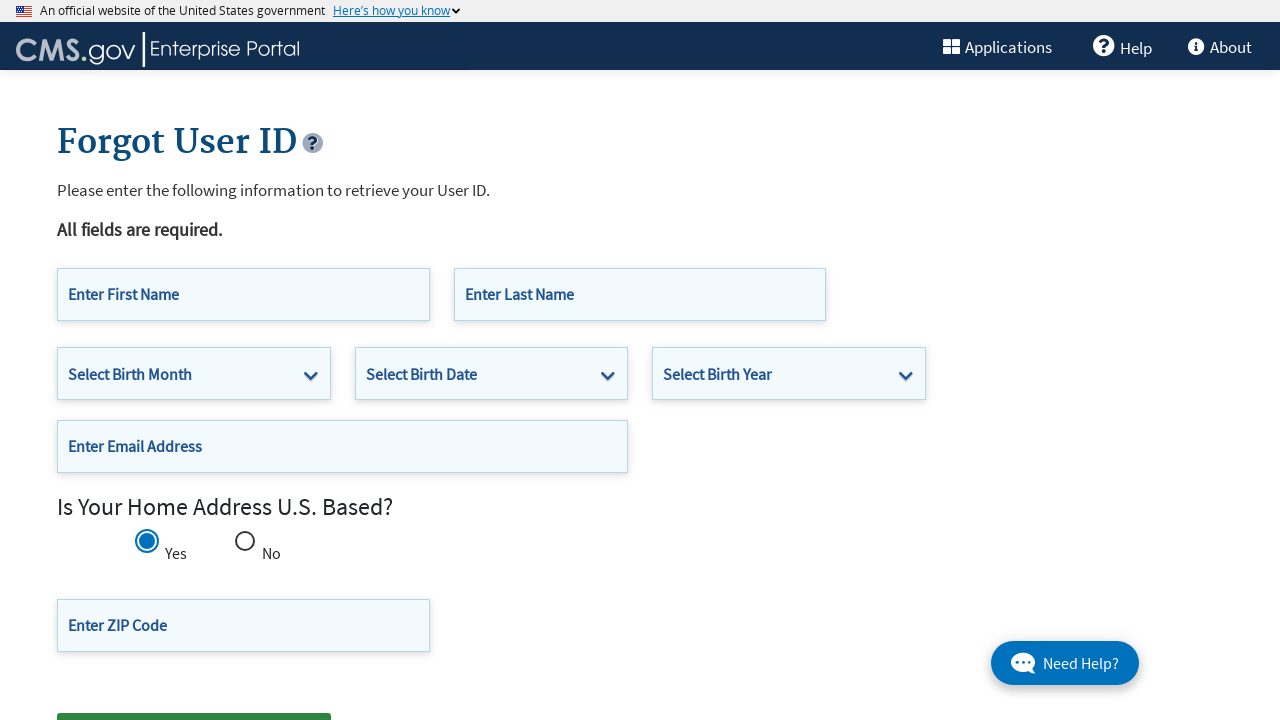

Verified subheader text is present
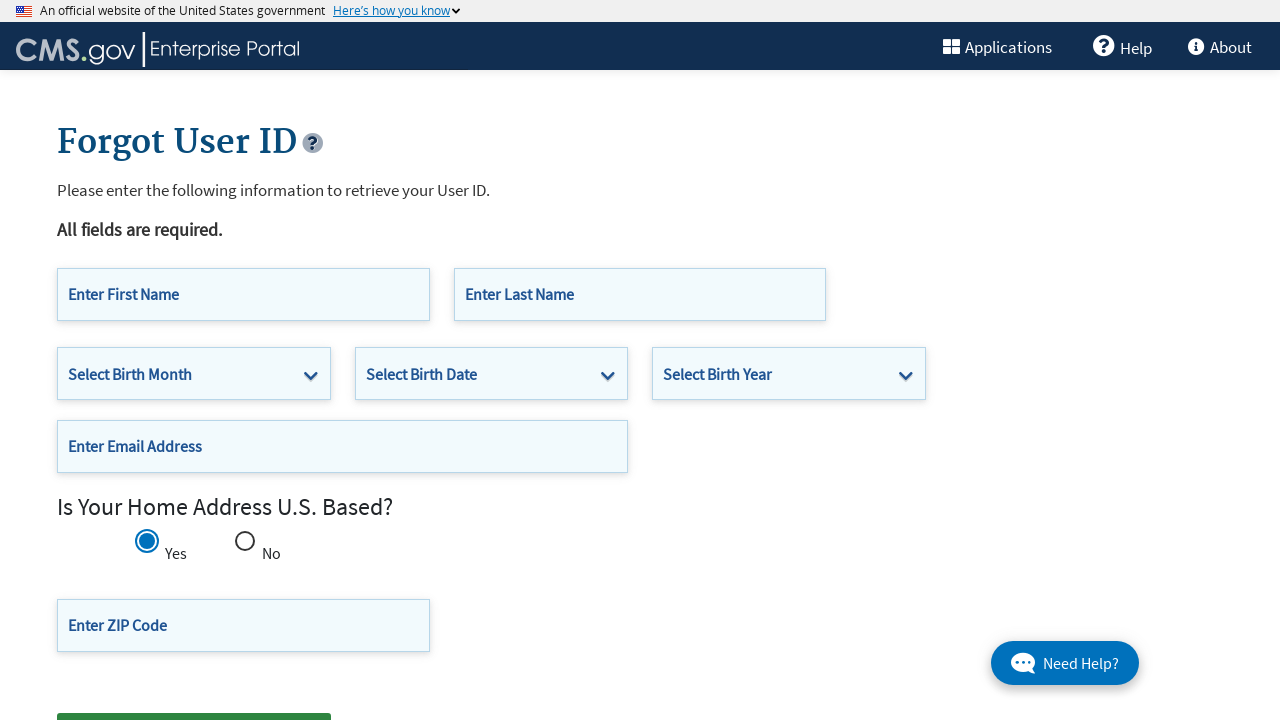

Verified required fields text is present
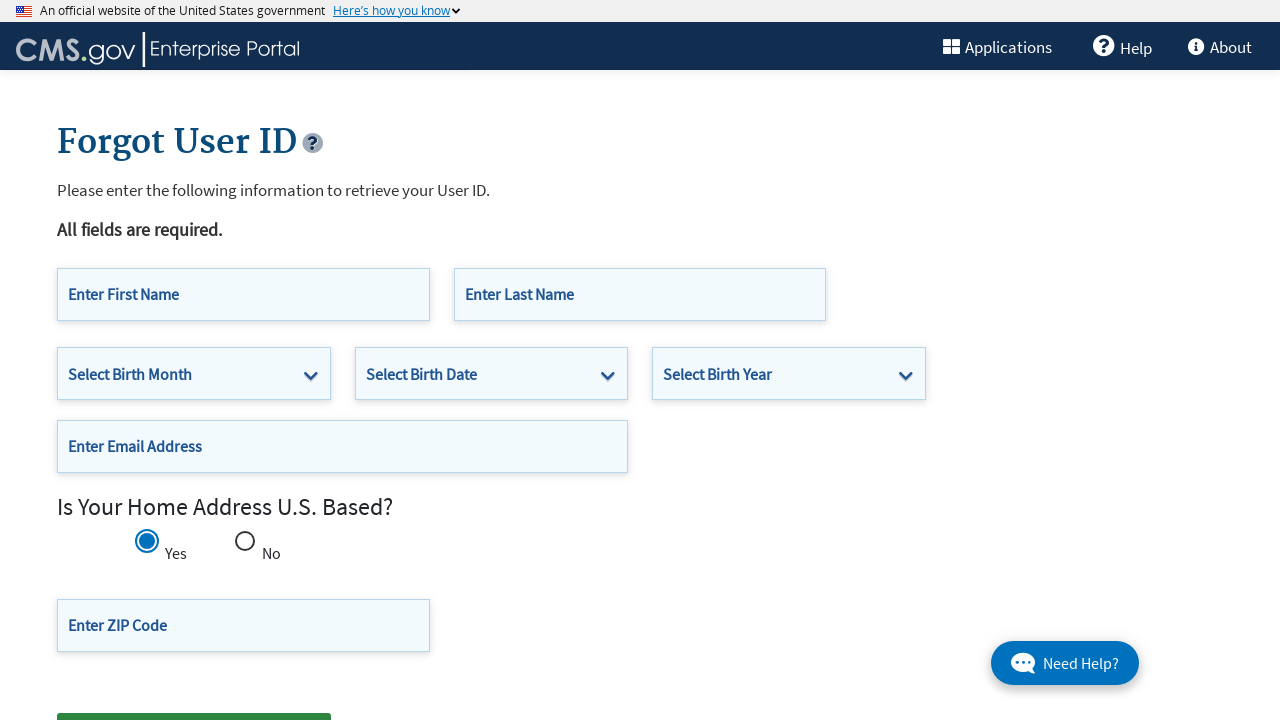

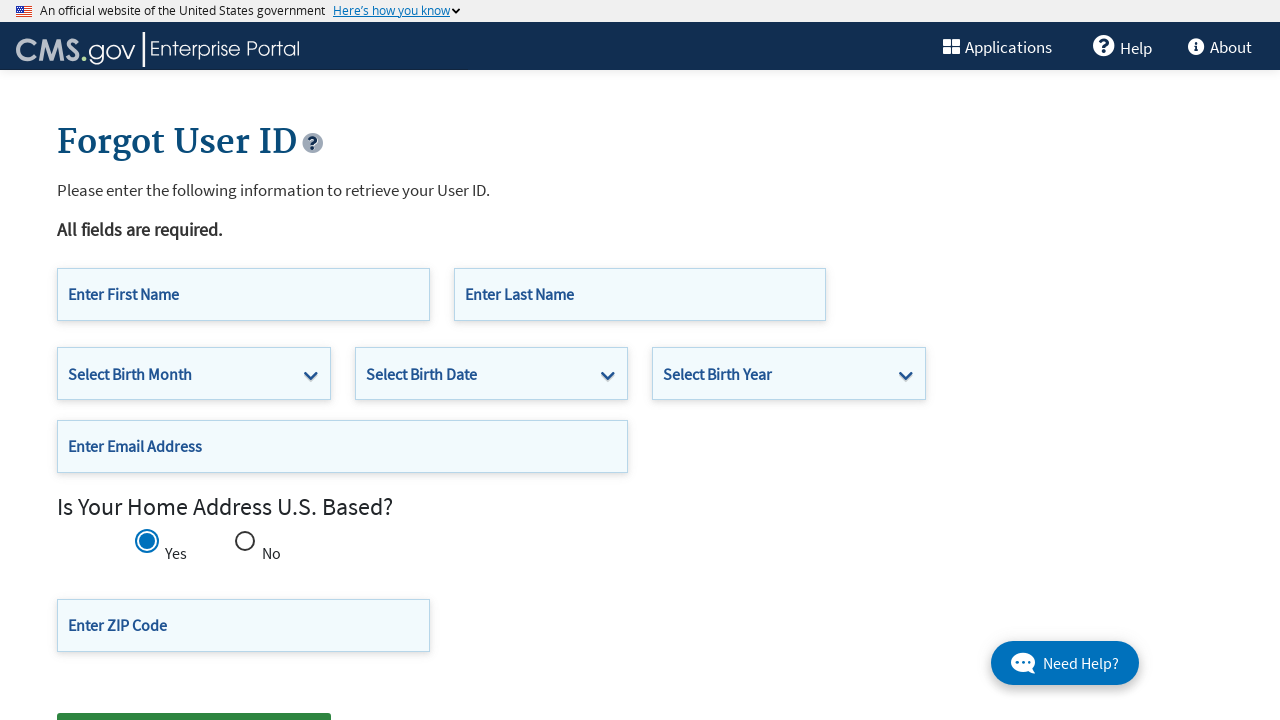